Tests passenger count selector by clicking to open the dropdown and incrementing adult passenger count

Starting URL: https://rahulshettyacademy.com/dropdownsPractise/

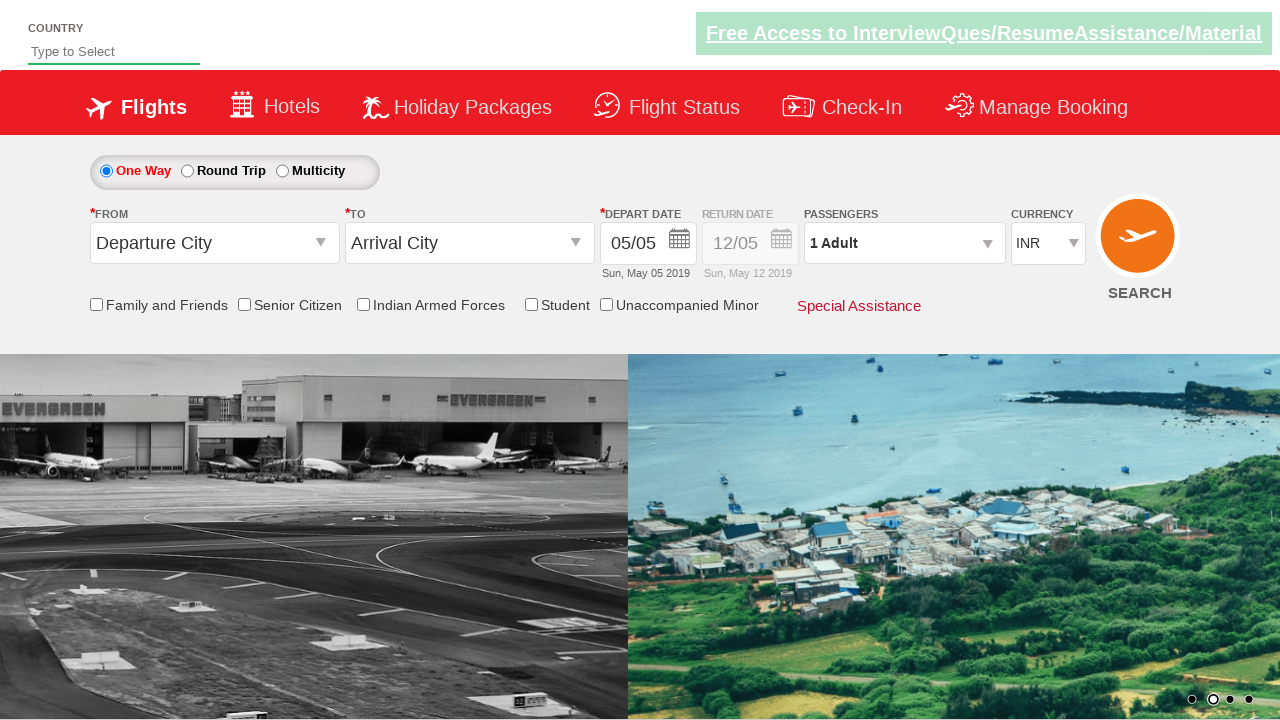

Clicked passenger info dropdown to open it at (904, 243) on xpath=//div[@id='divpaxinfo']
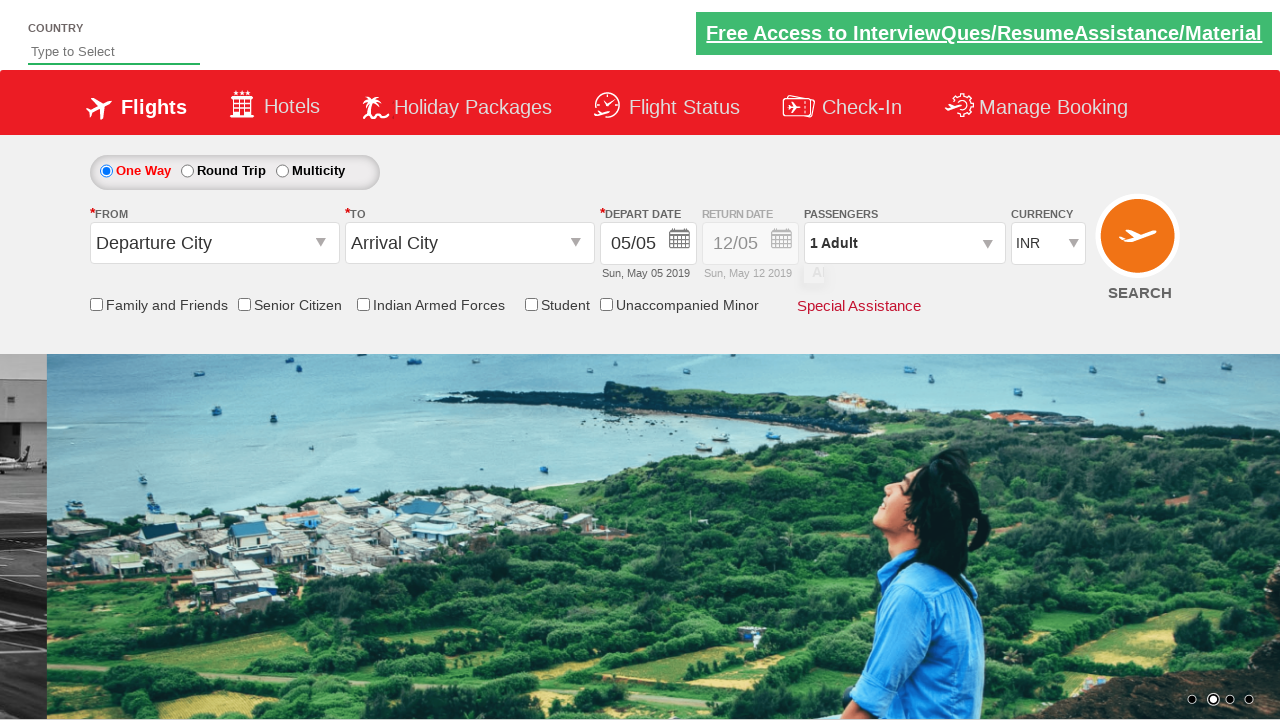

Waited for dropdown to fully open
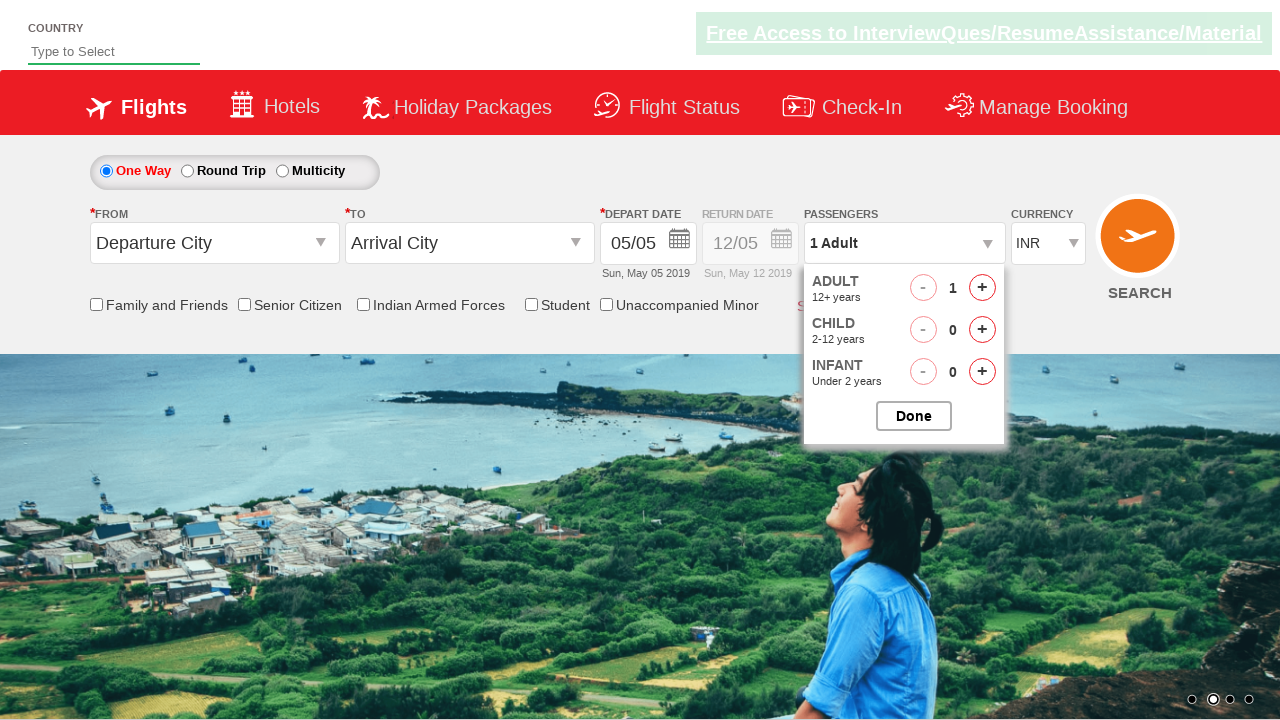

Clicked increment adult button (iteration 1/4) at (982, 288) on xpath=//span[@id='hrefIncAdt']
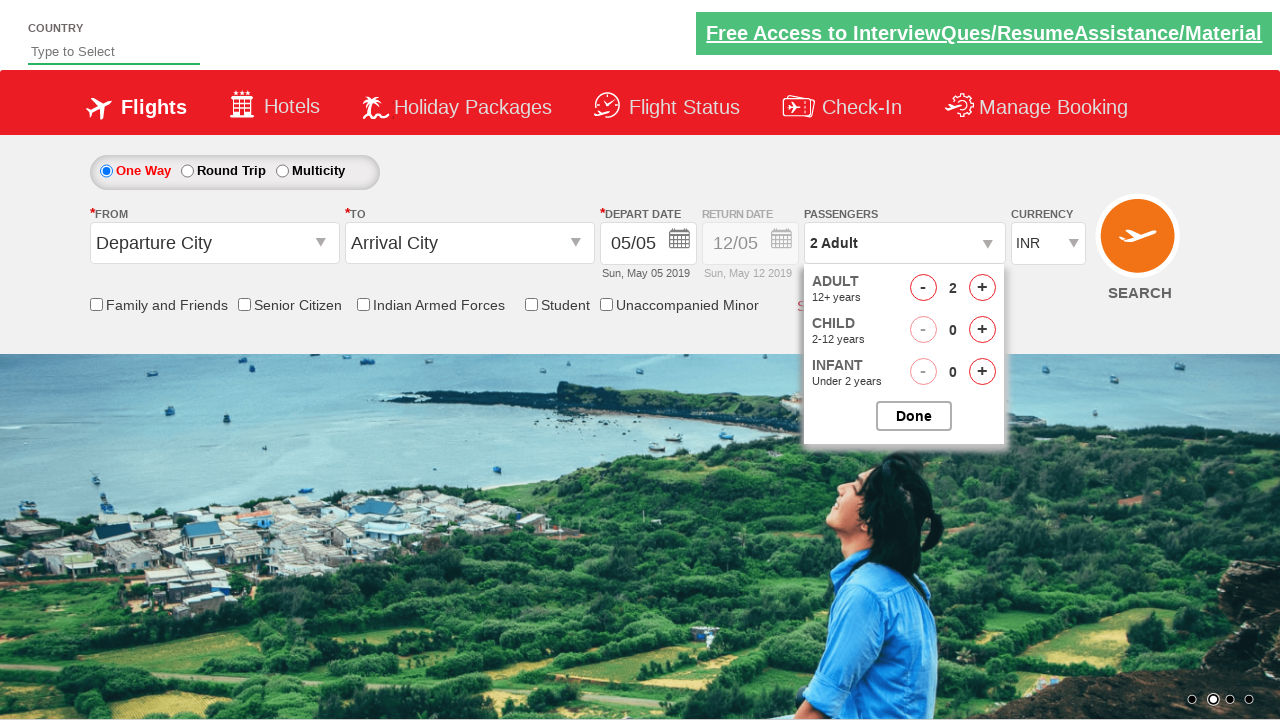

Waited for adult count increment to register
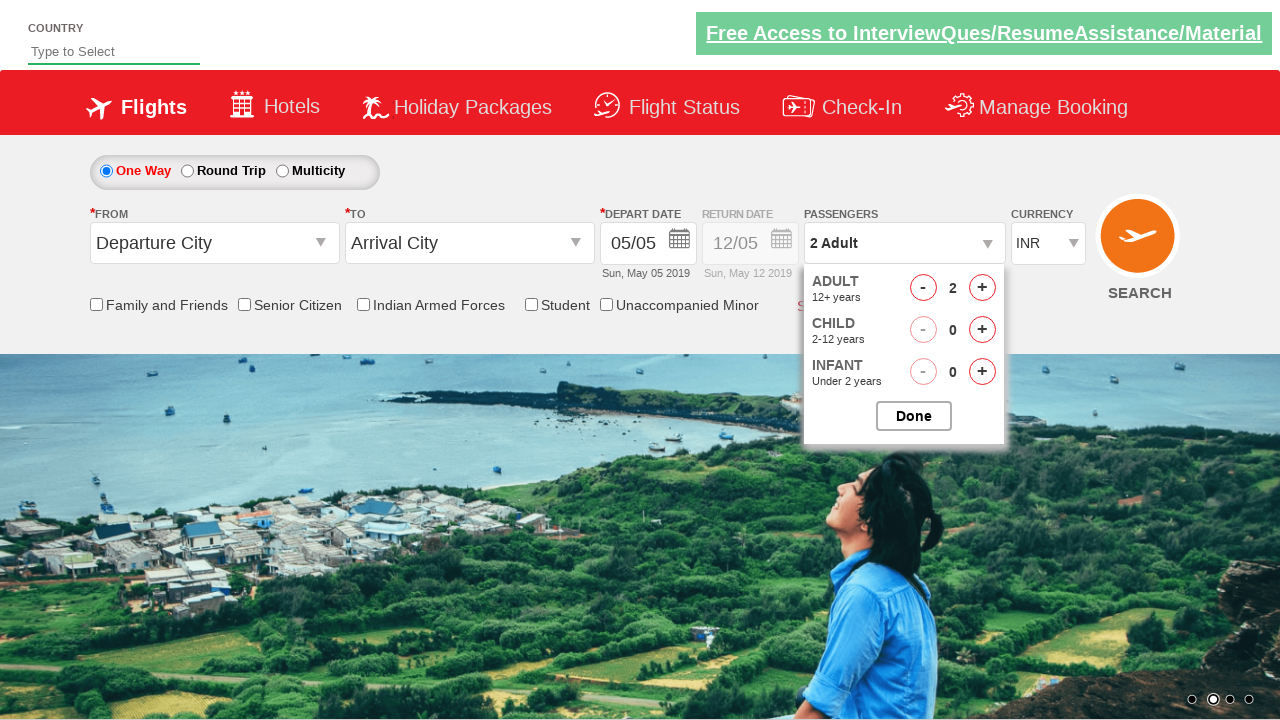

Clicked increment adult button (iteration 2/4) at (982, 288) on xpath=//span[@id='hrefIncAdt']
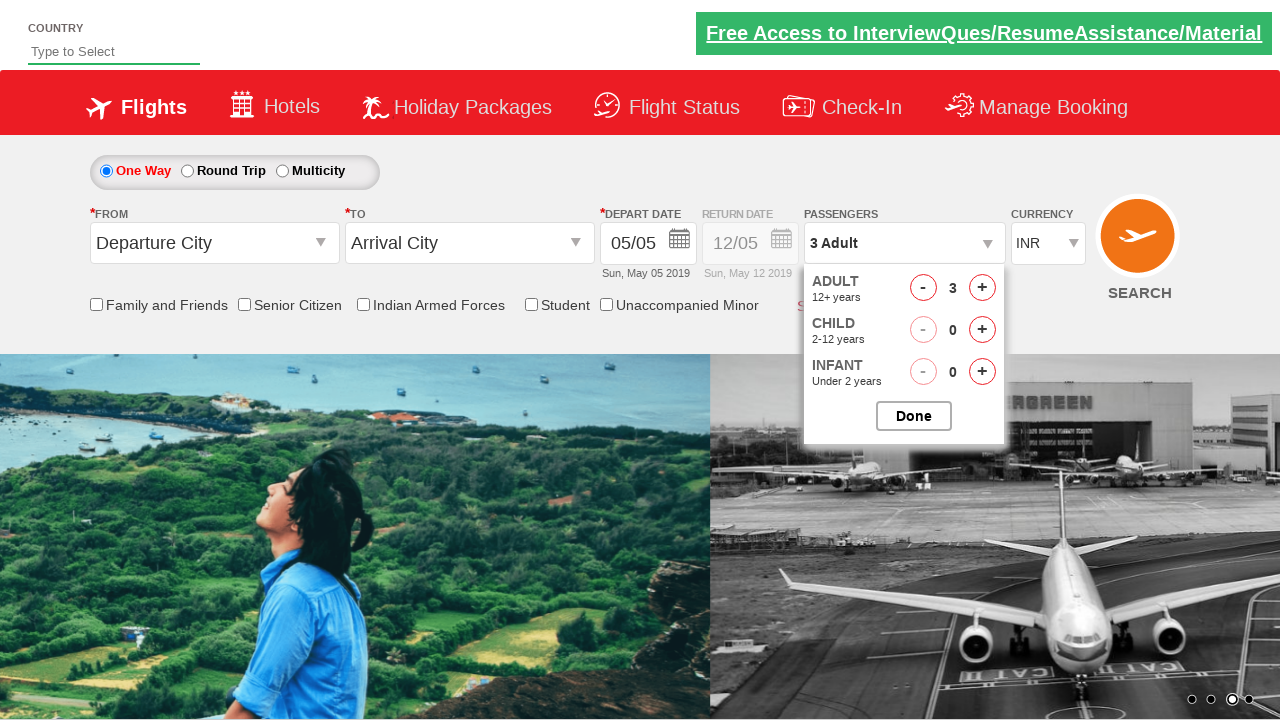

Waited for adult count increment to register
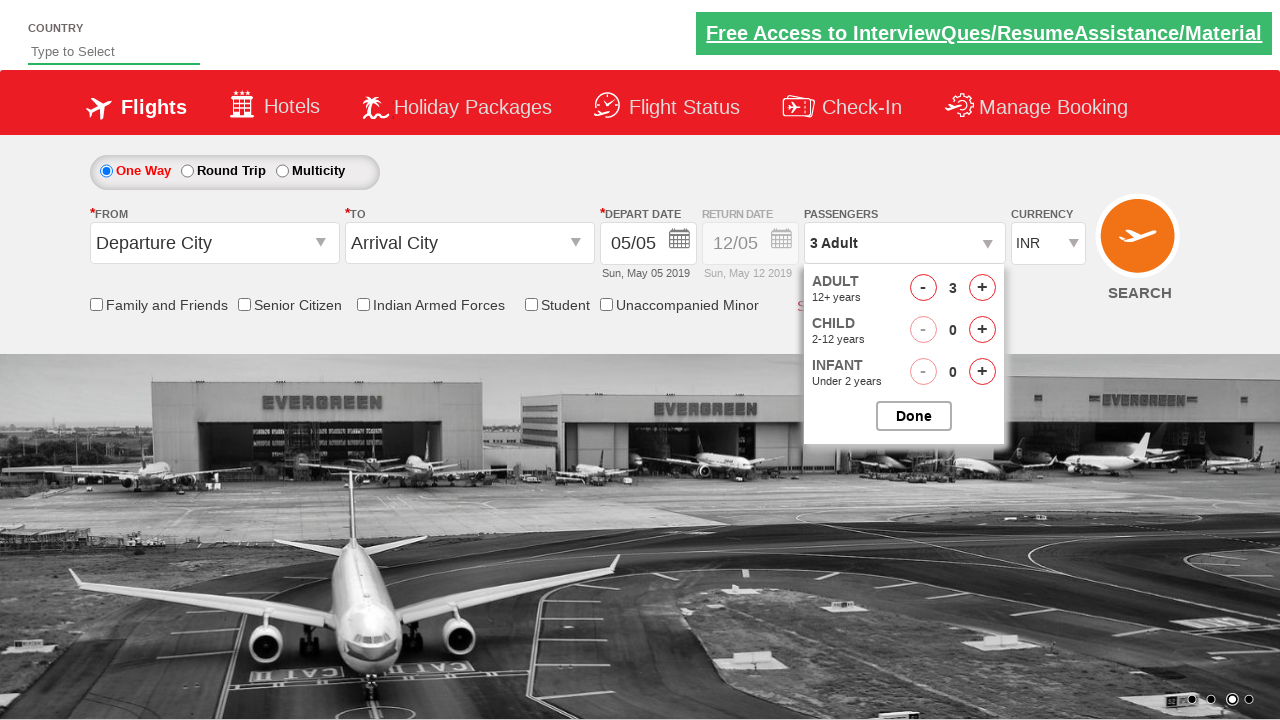

Clicked increment adult button (iteration 3/4) at (982, 288) on xpath=//span[@id='hrefIncAdt']
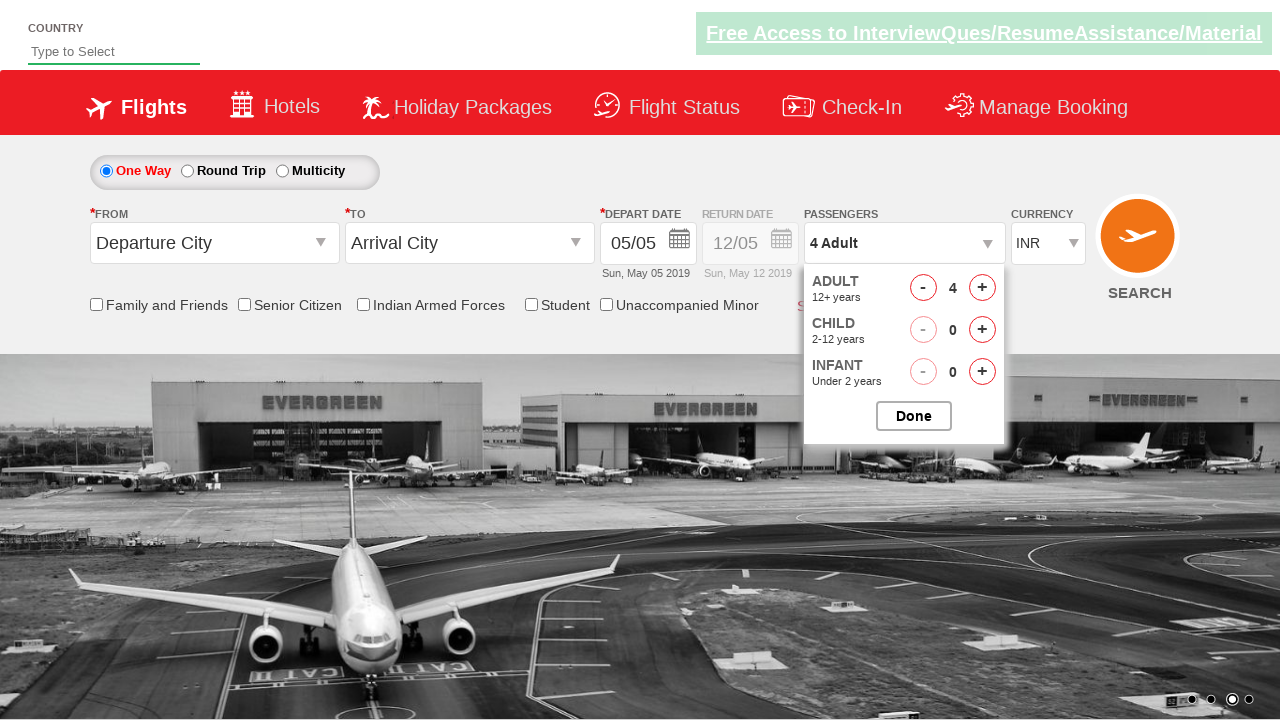

Waited for adult count increment to register
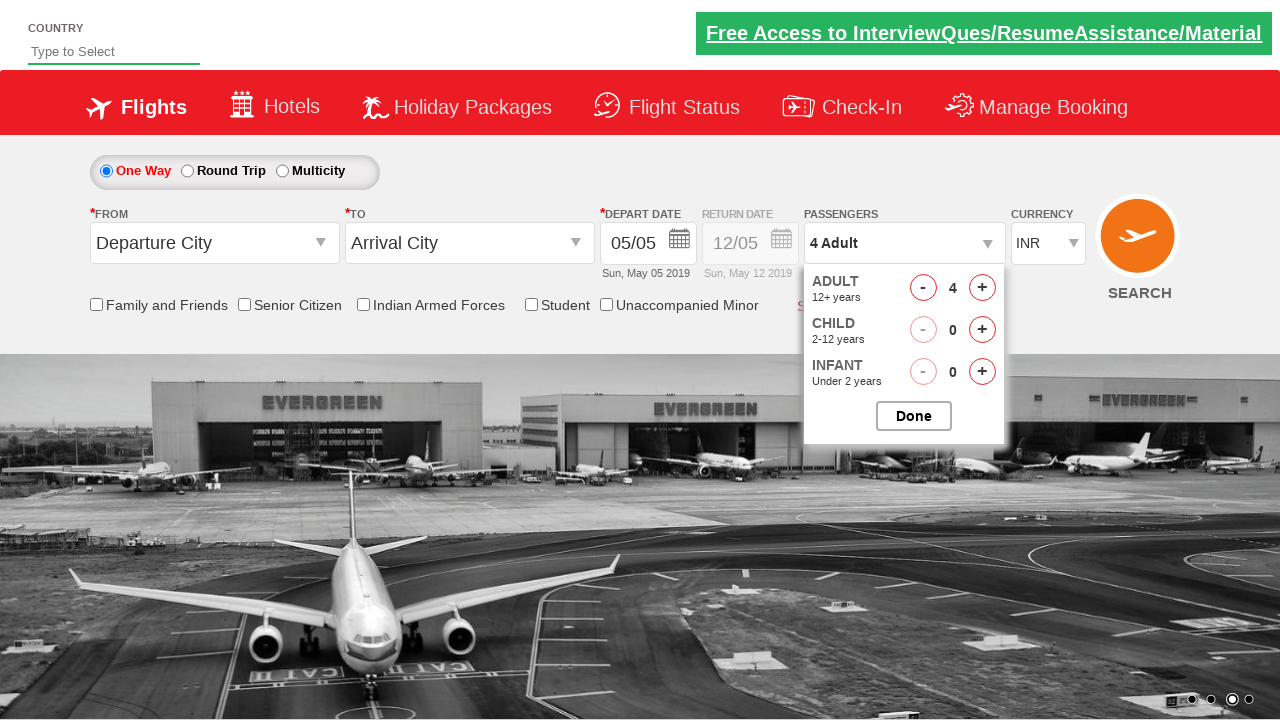

Clicked increment adult button (iteration 4/4) at (982, 288) on xpath=//span[@id='hrefIncAdt']
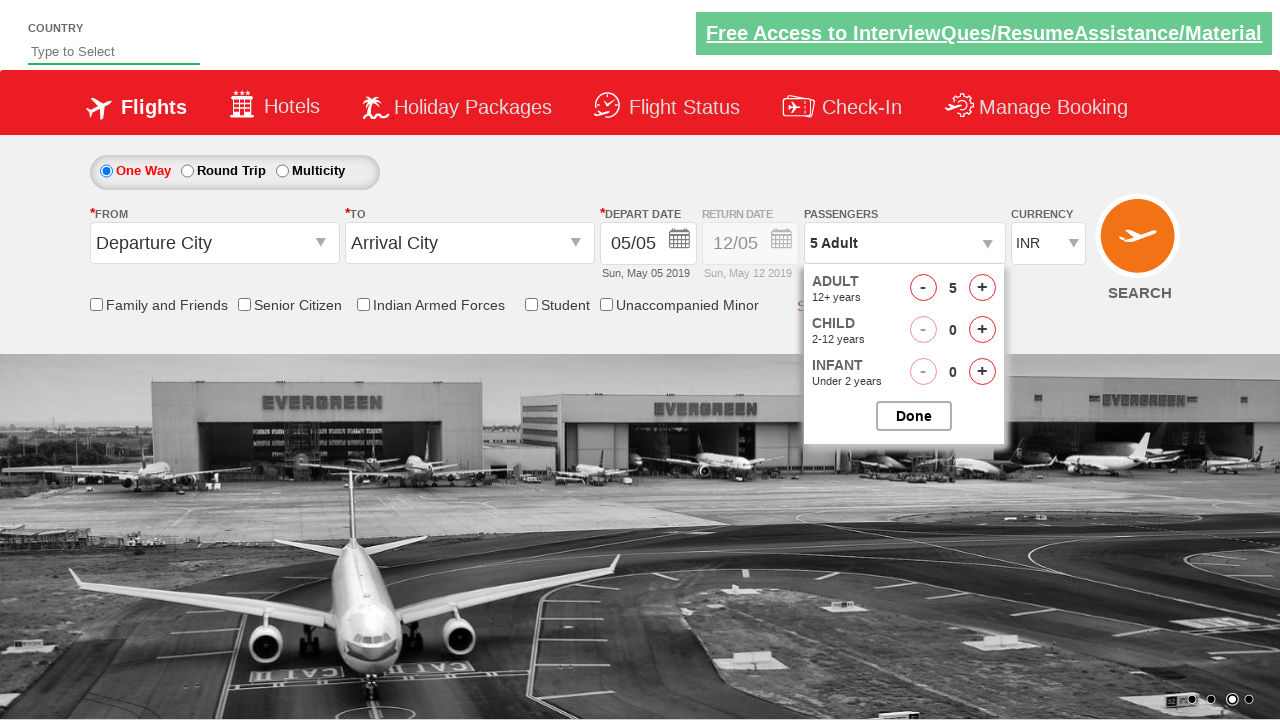

Waited for adult count increment to register
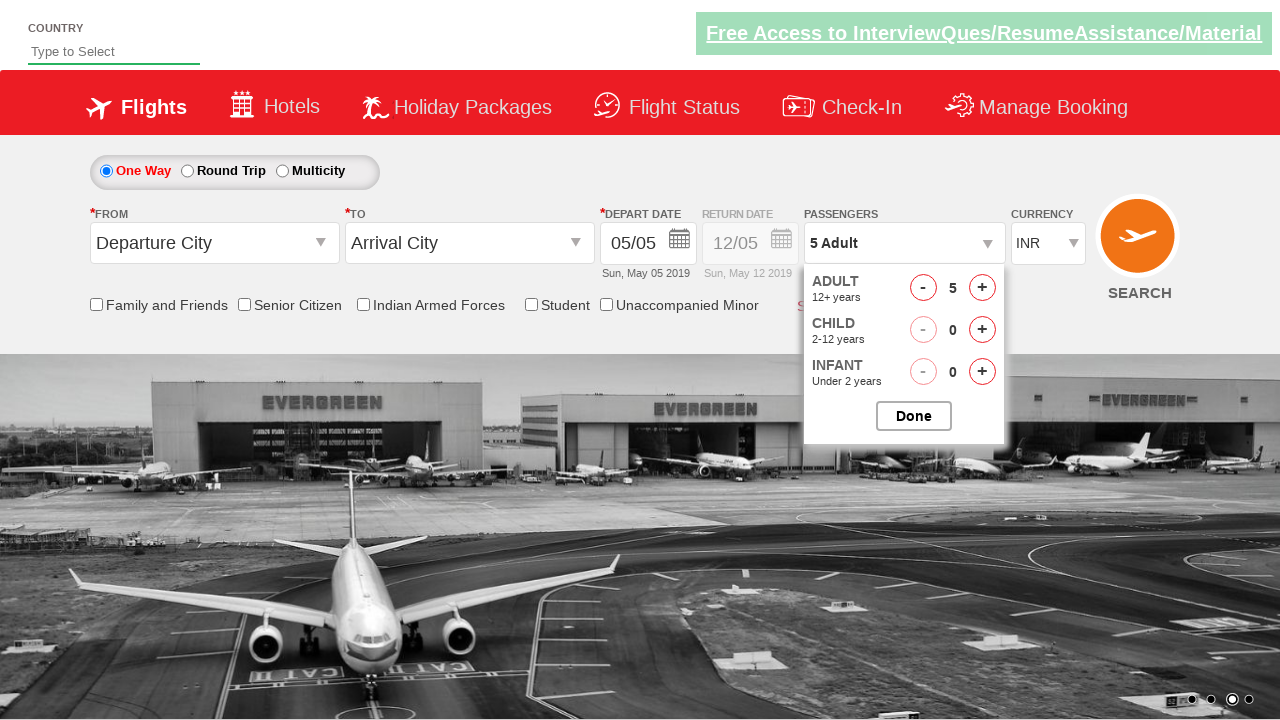

Clicked button to close passenger options dropdown at (914, 416) on xpath=//input[@id='btnclosepaxoption']
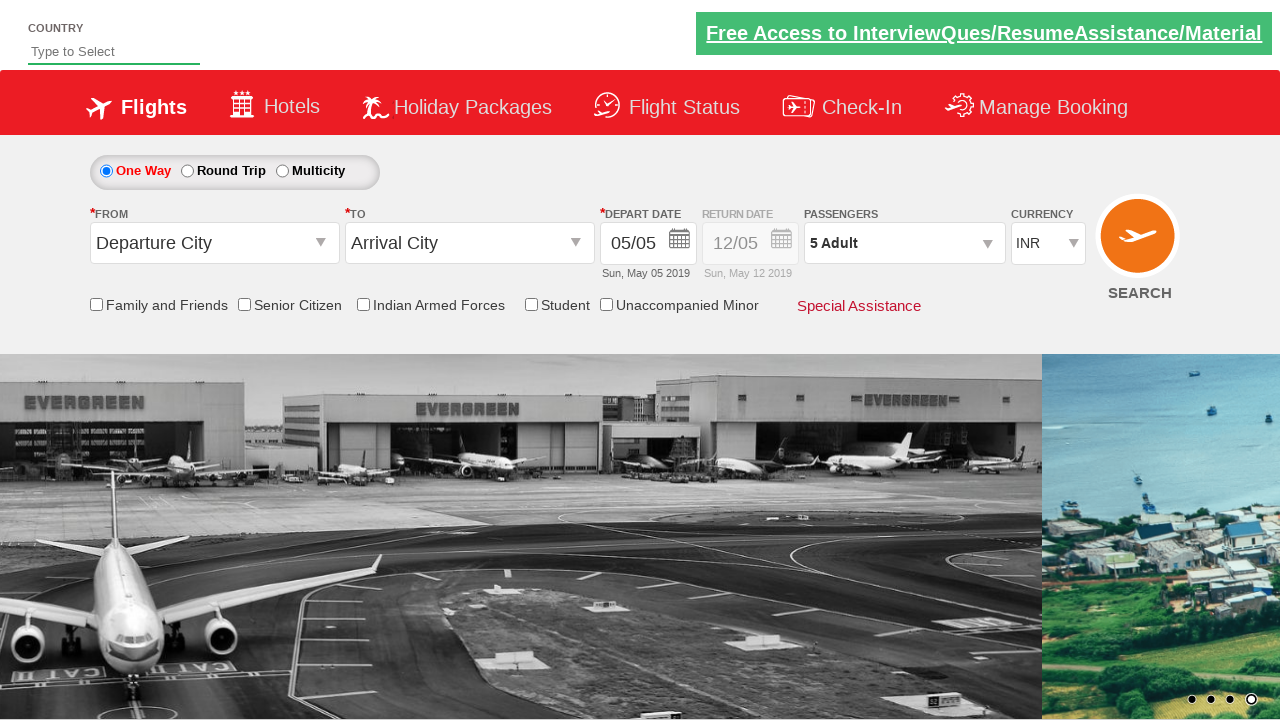

Verified passenger info dropdown is present
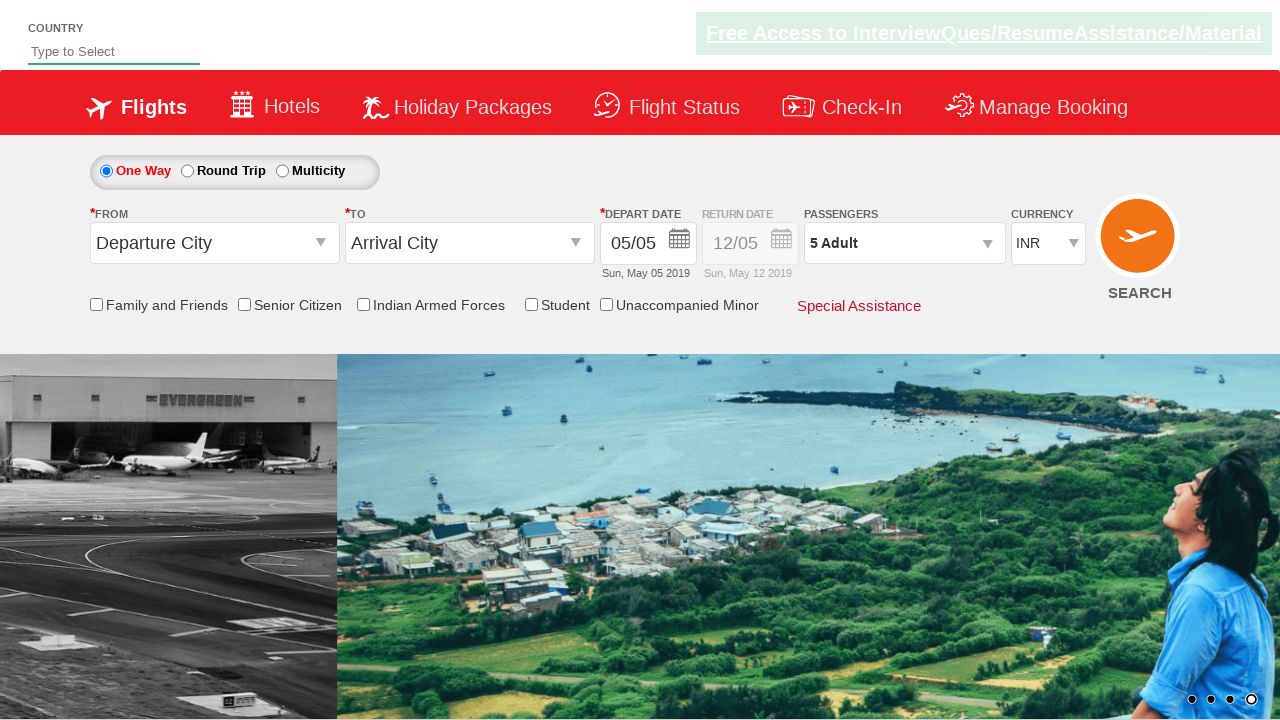

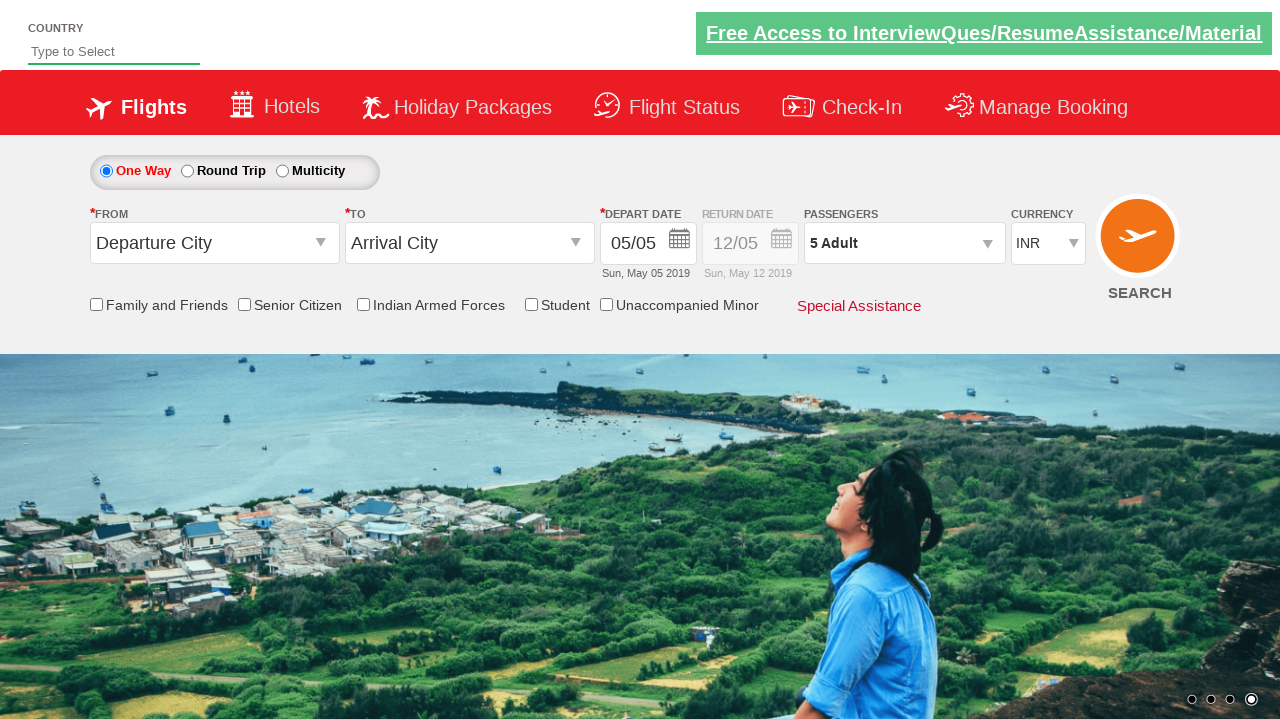